Simple test that navigates to TechPro Education website

Starting URL: https://techproeducation.com/

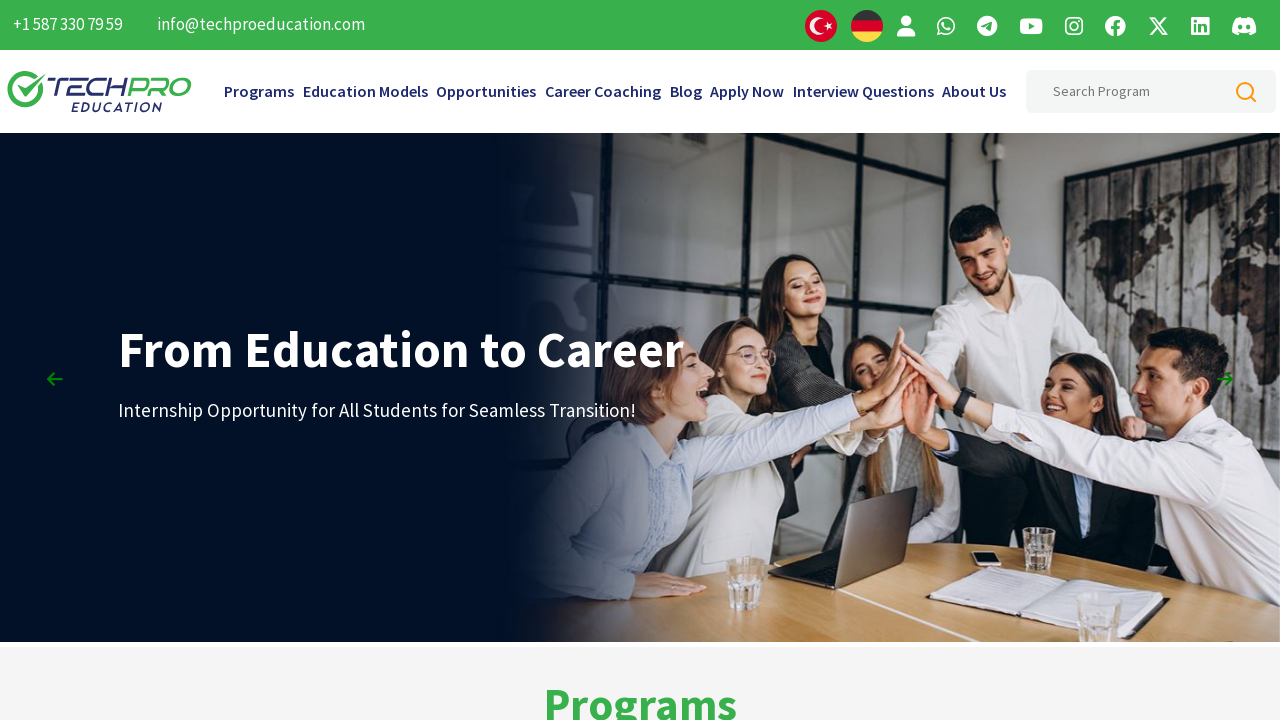

Navigated to TechPro Education website
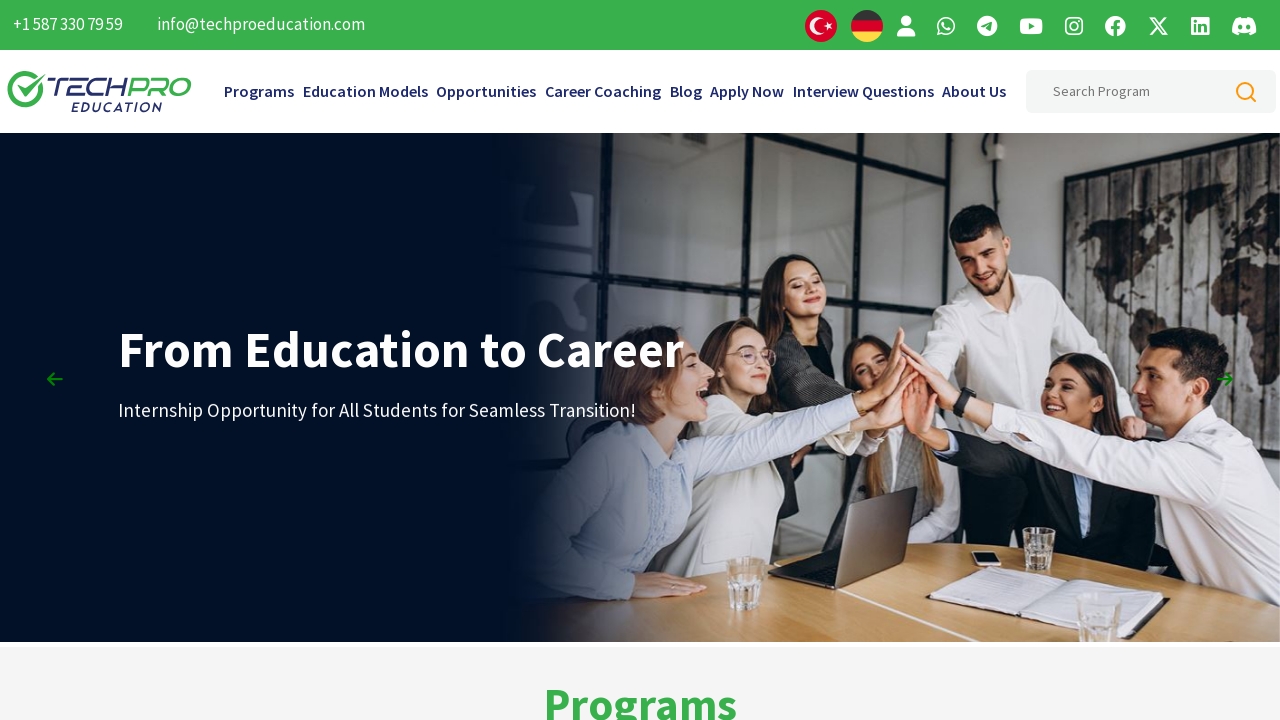

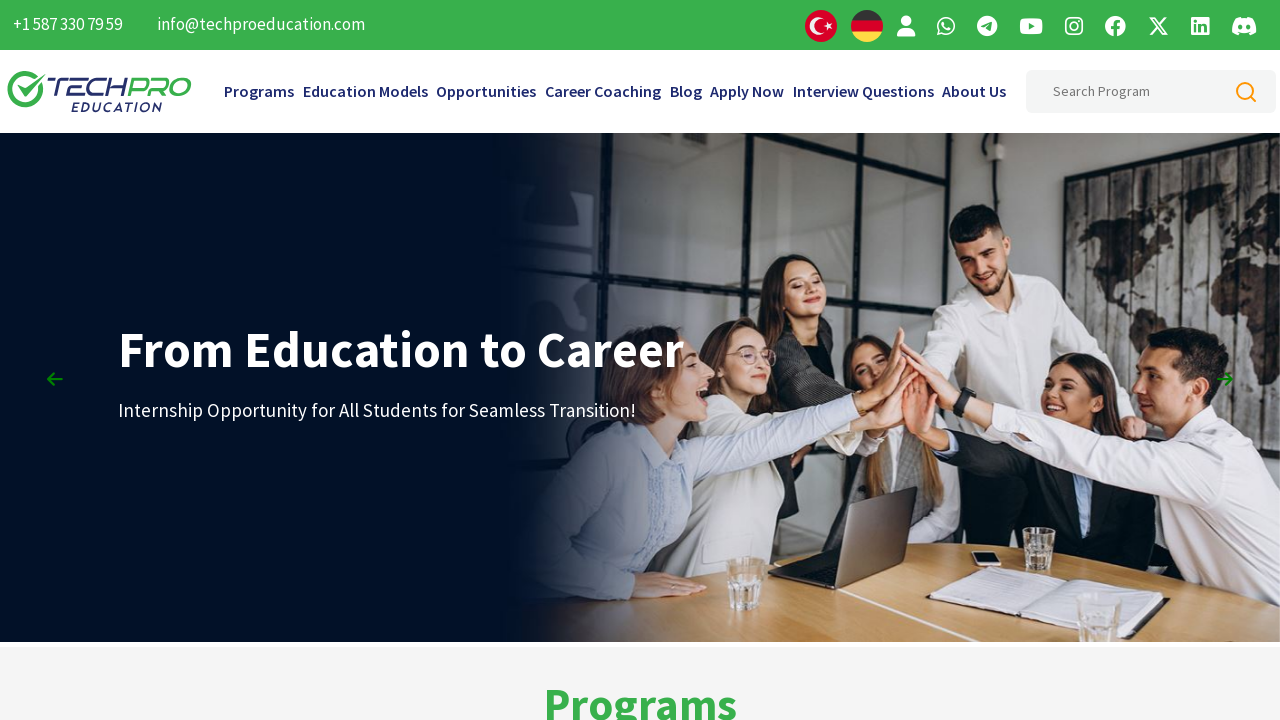